Tests text input field manipulation by entering text, selecting all with Ctrl+A, replacing with new text, and pressing Delete key

Starting URL: https://grotechminds.com/registration/

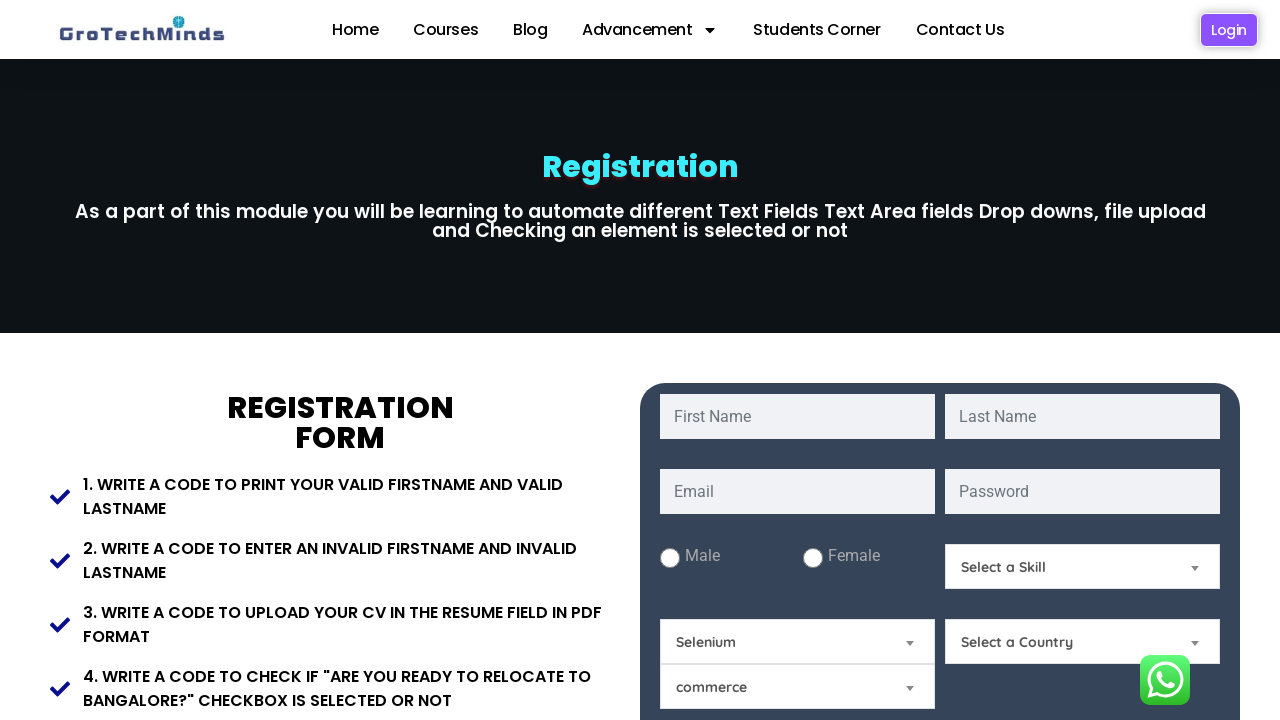

Filled first name field with 'Manish Kumar Tiwari' on #fname
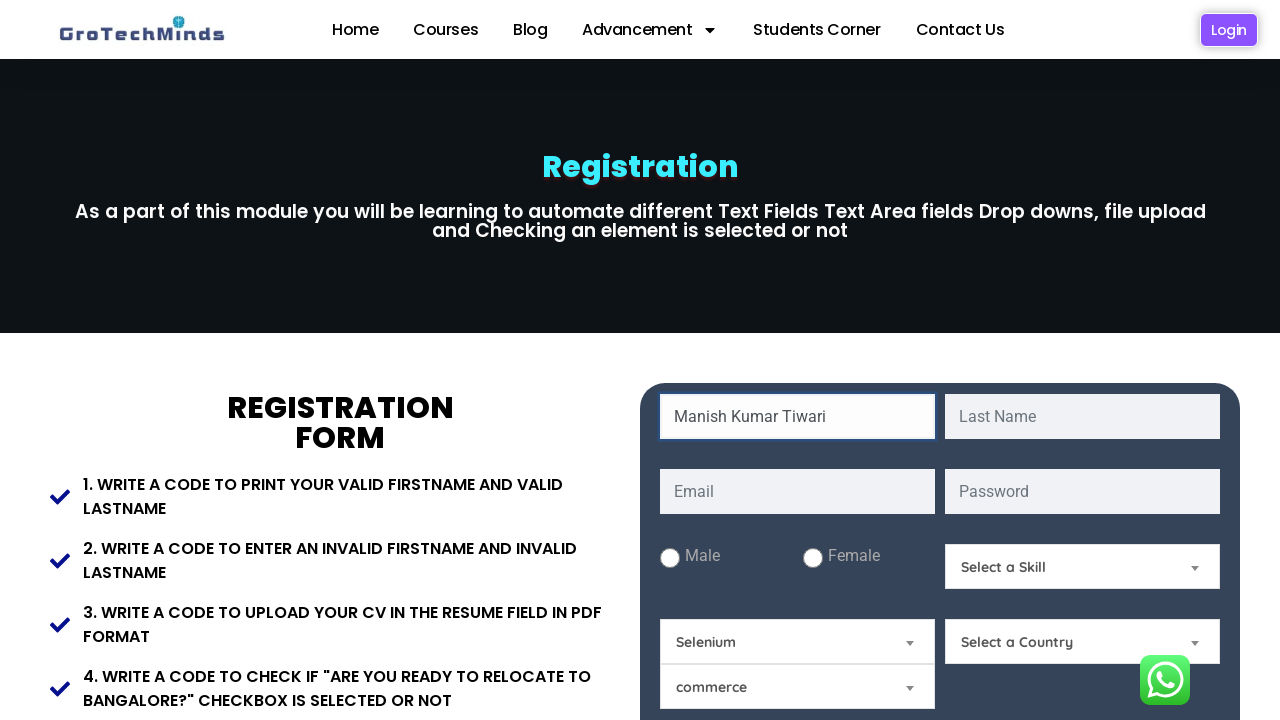

Clicked on first name field to focus it at (798, 416) on #fname
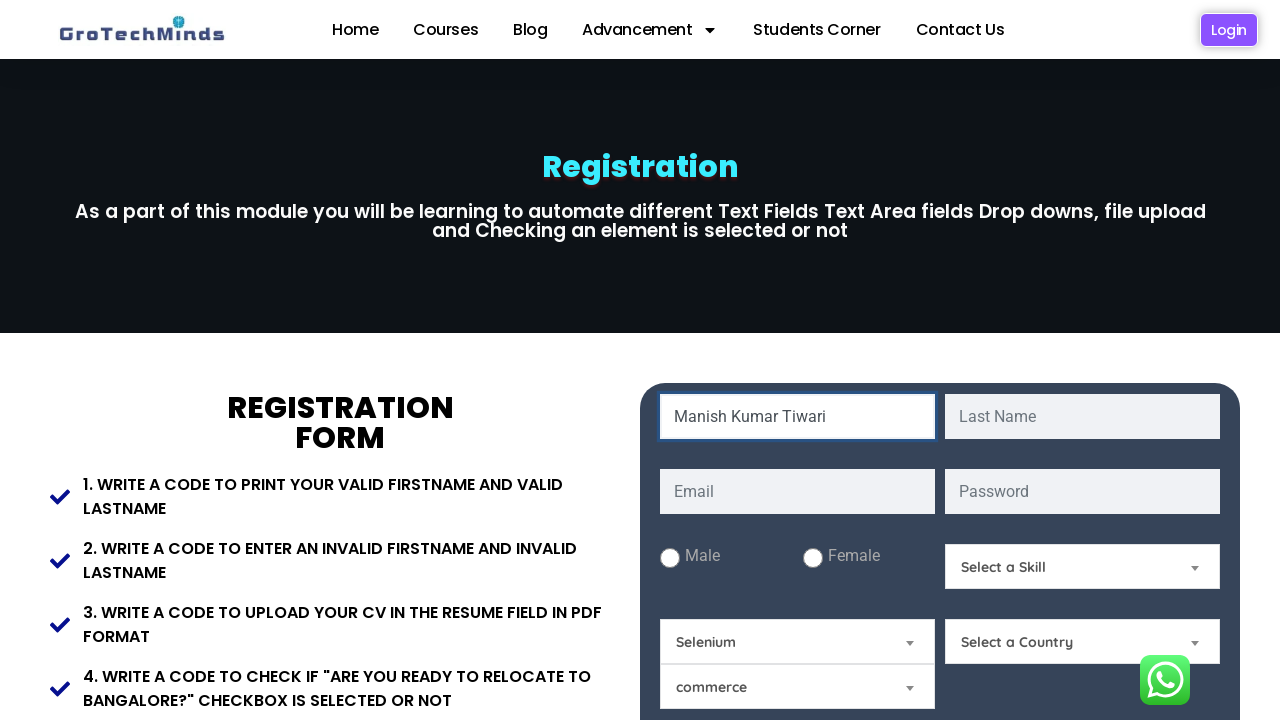

Selected all text in field using Ctrl+A
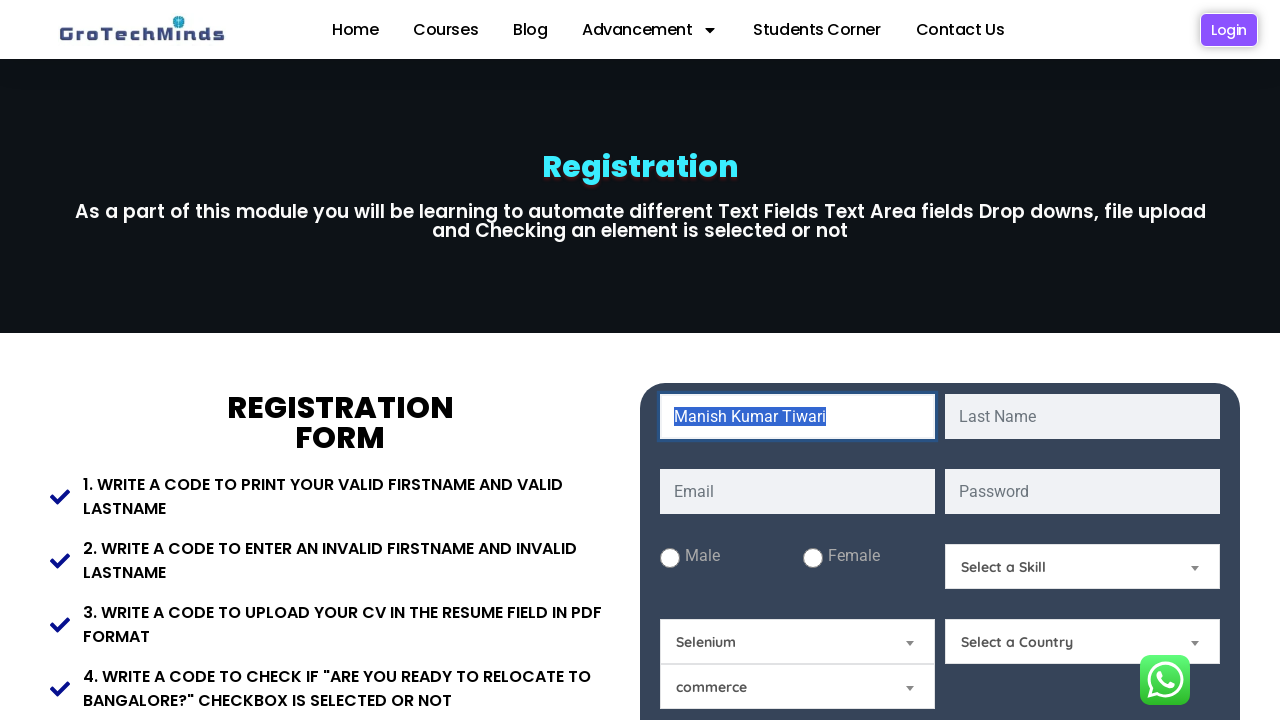

Filled field with replacement text 'Manish Kumar' on #fname
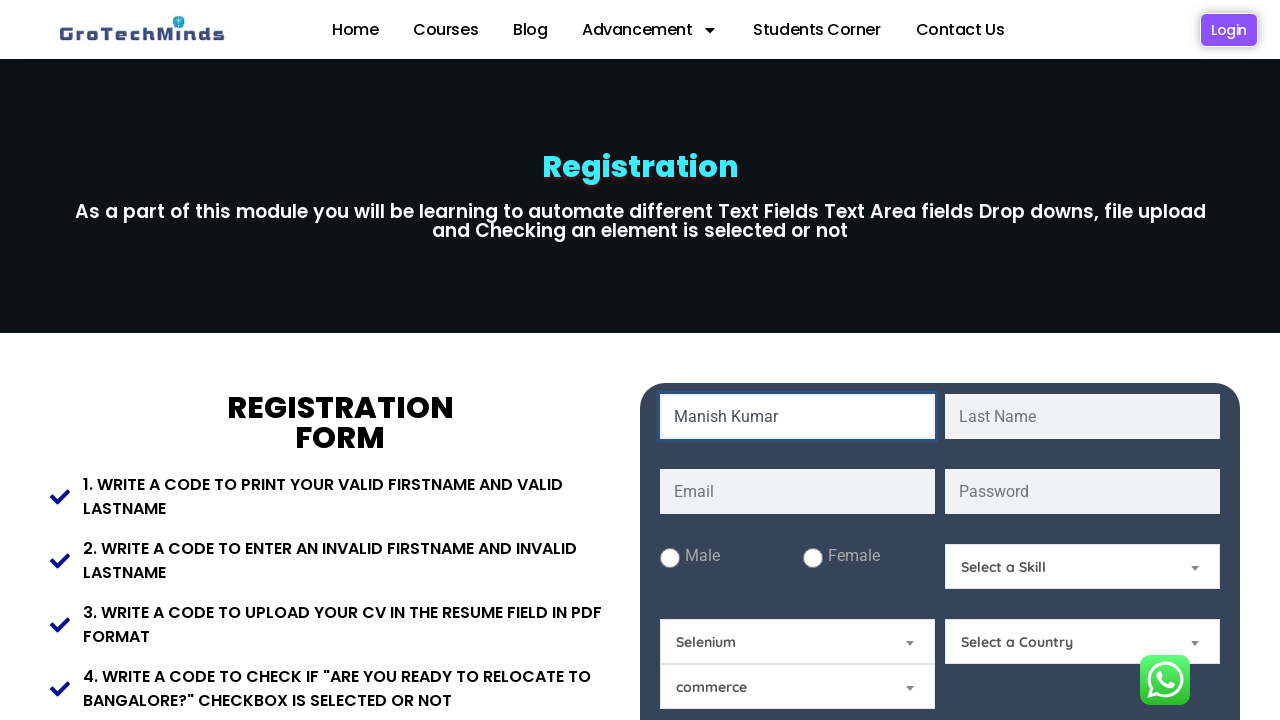

Pressed Delete key to remove character
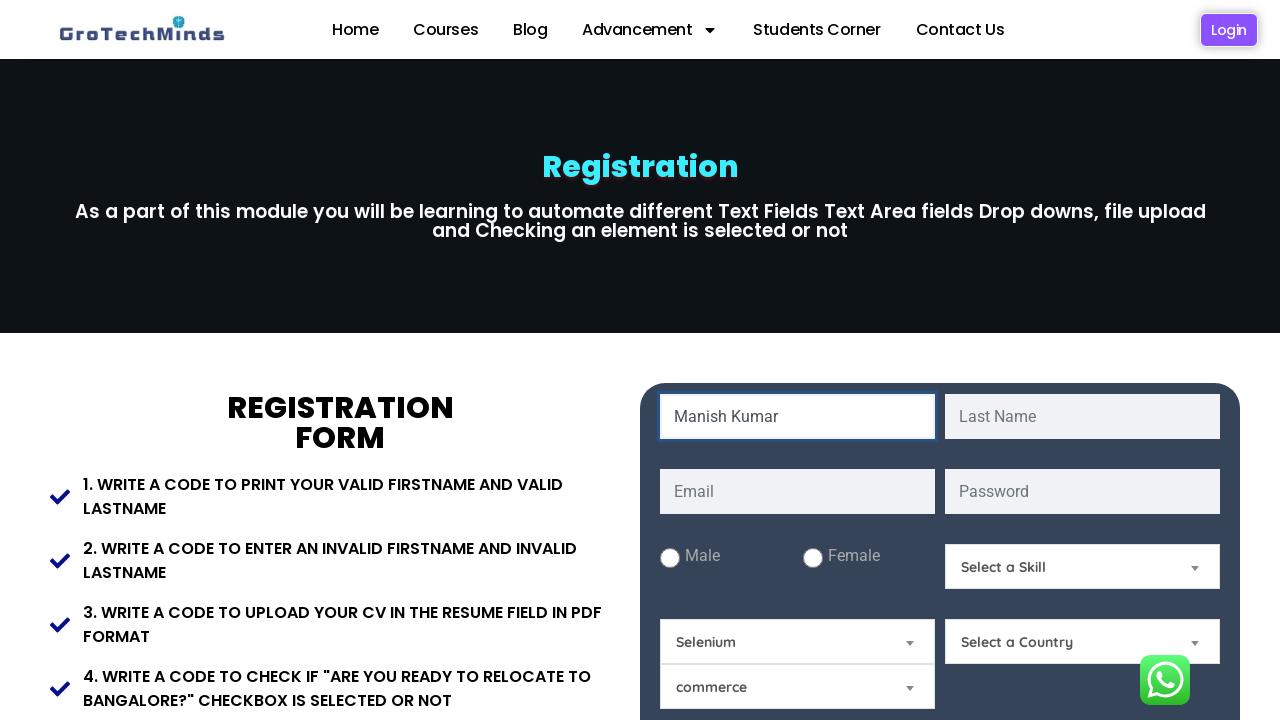

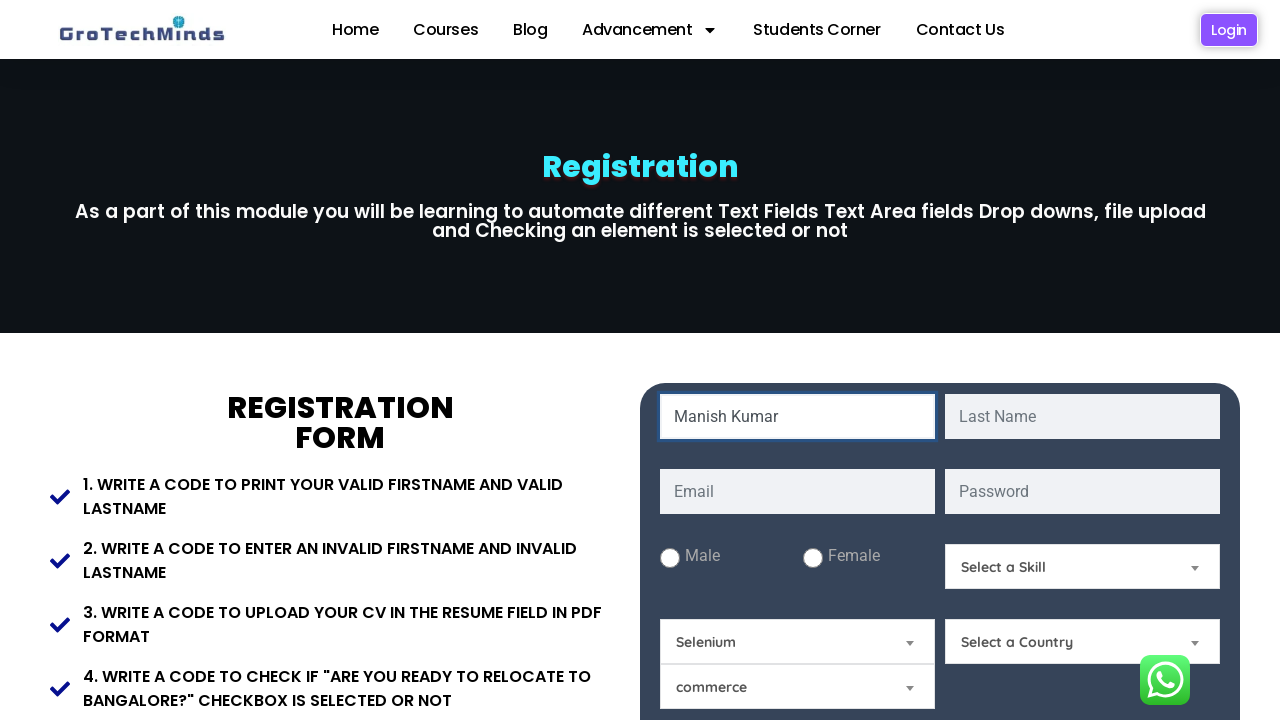